Fills out a Google Form by entering a name and email address into the form fields

Starting URL: https://docs.google.com/forms/d/e/1FAIpQLSe1kM6GuDUR34BcH88YdKuiCcjCQVevFWhElbNLtsoBHGob2A/viewform?usp=dialog

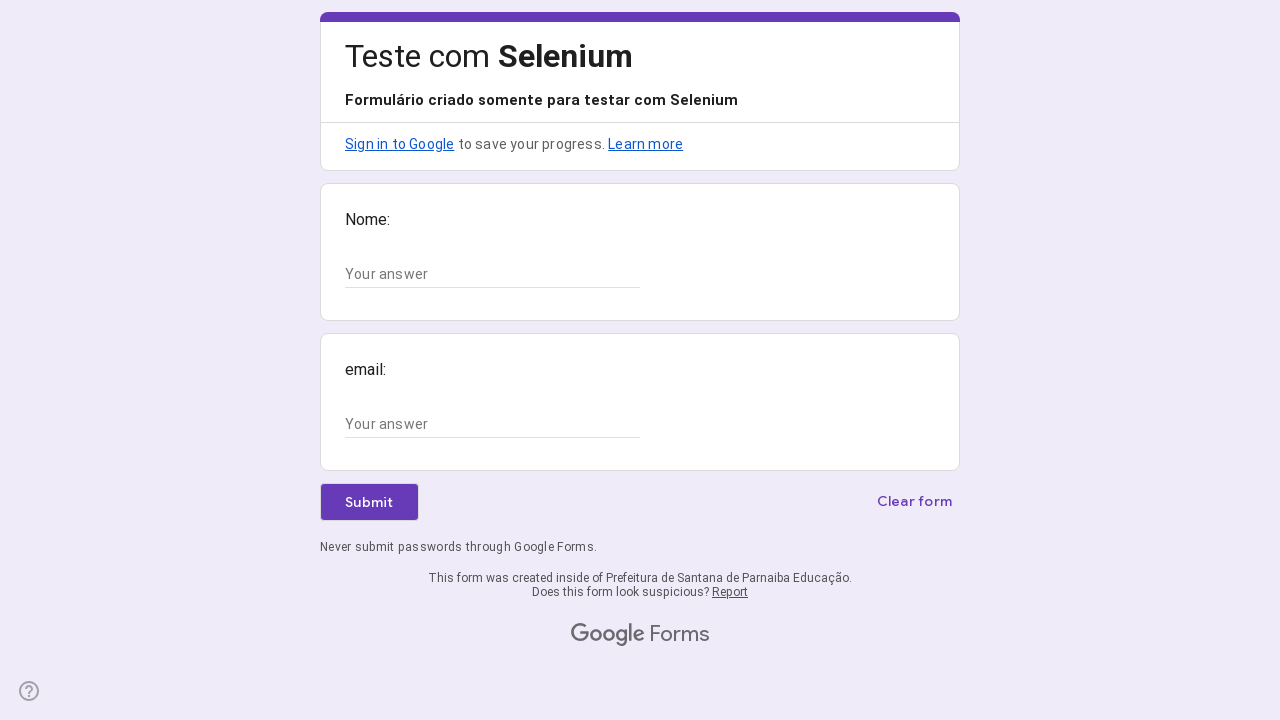

Waited for form fields to load
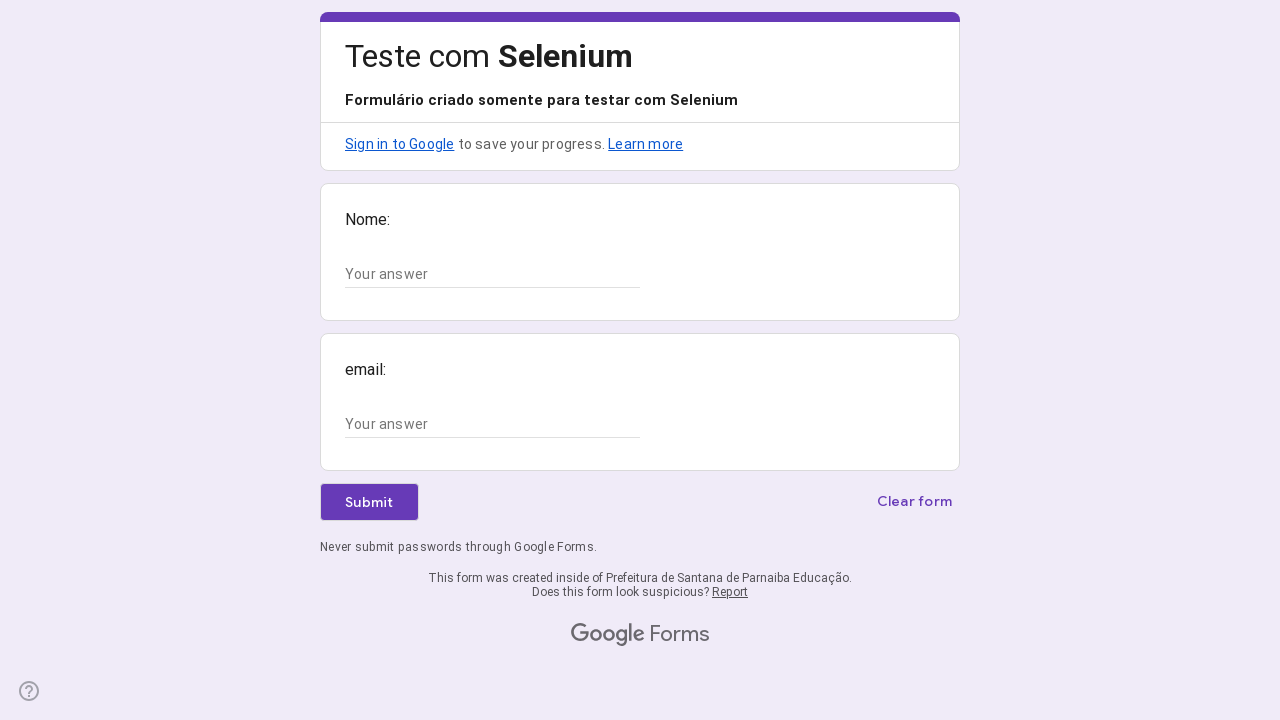

Located all form input fields
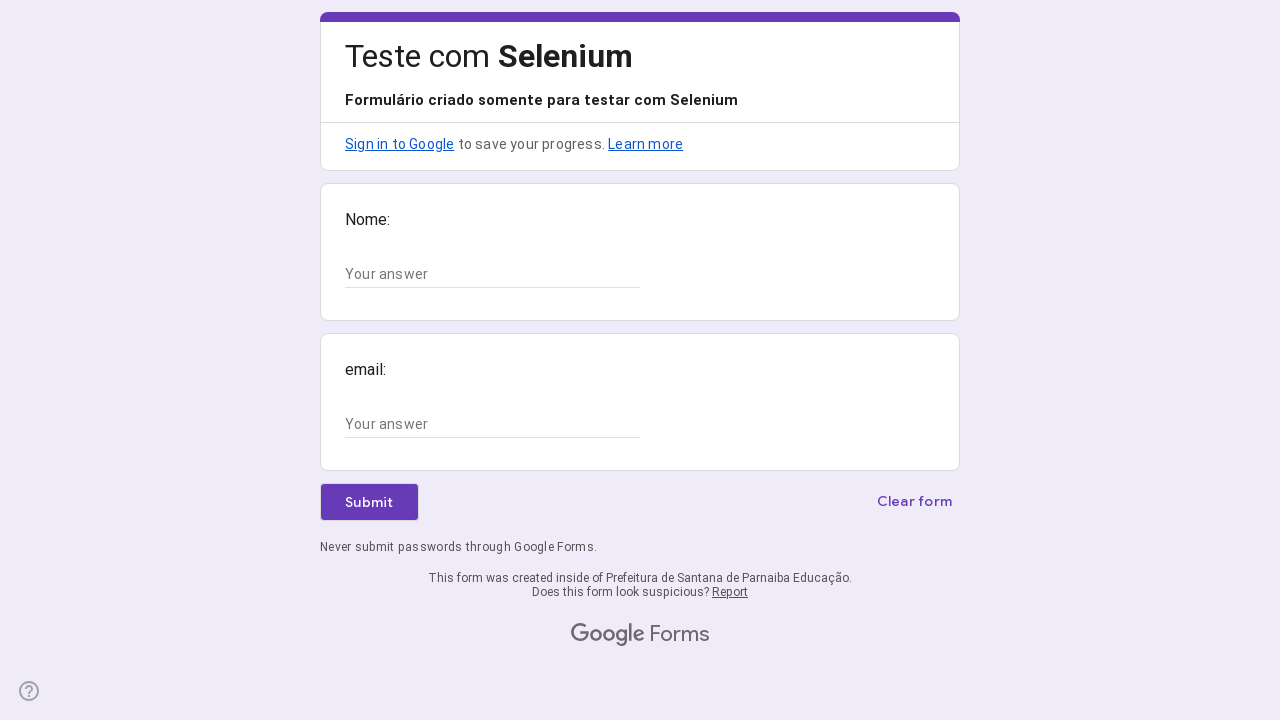

Filled name field with 'Maria Santos' on .whsOnd >> nth=0
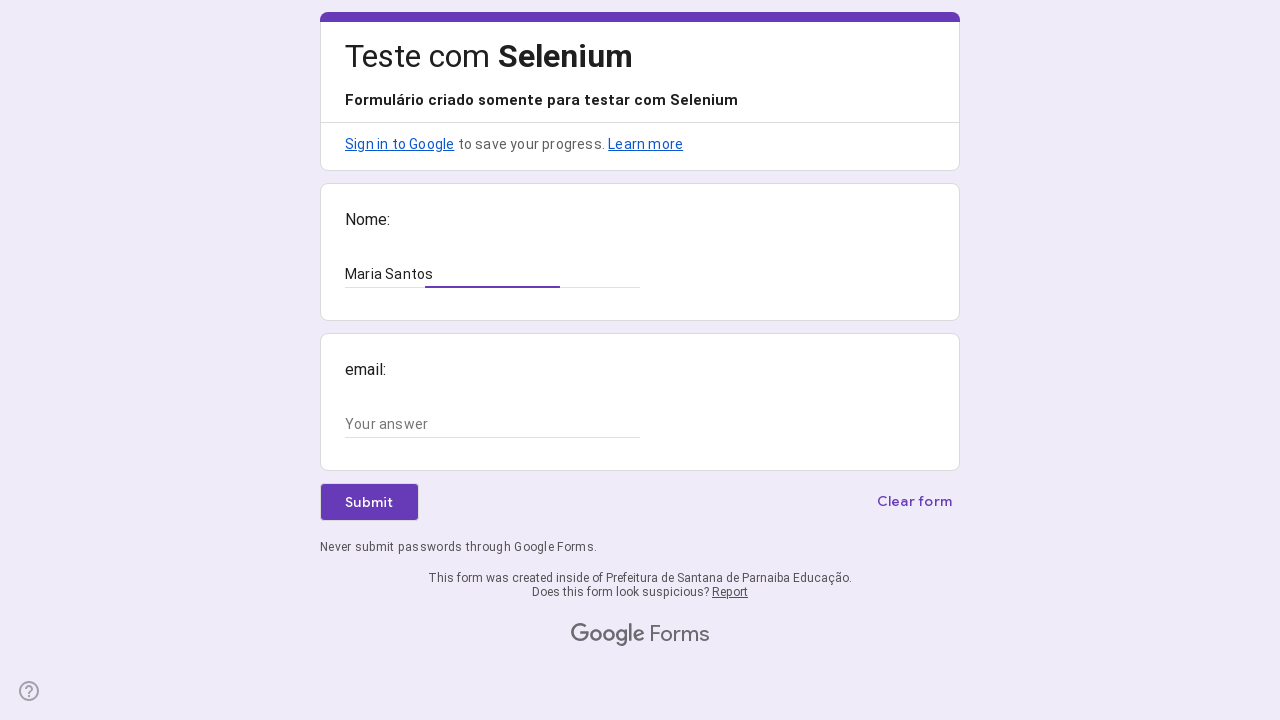

Filled email field with 'maria.santos@example.com' on .whsOnd >> nth=1
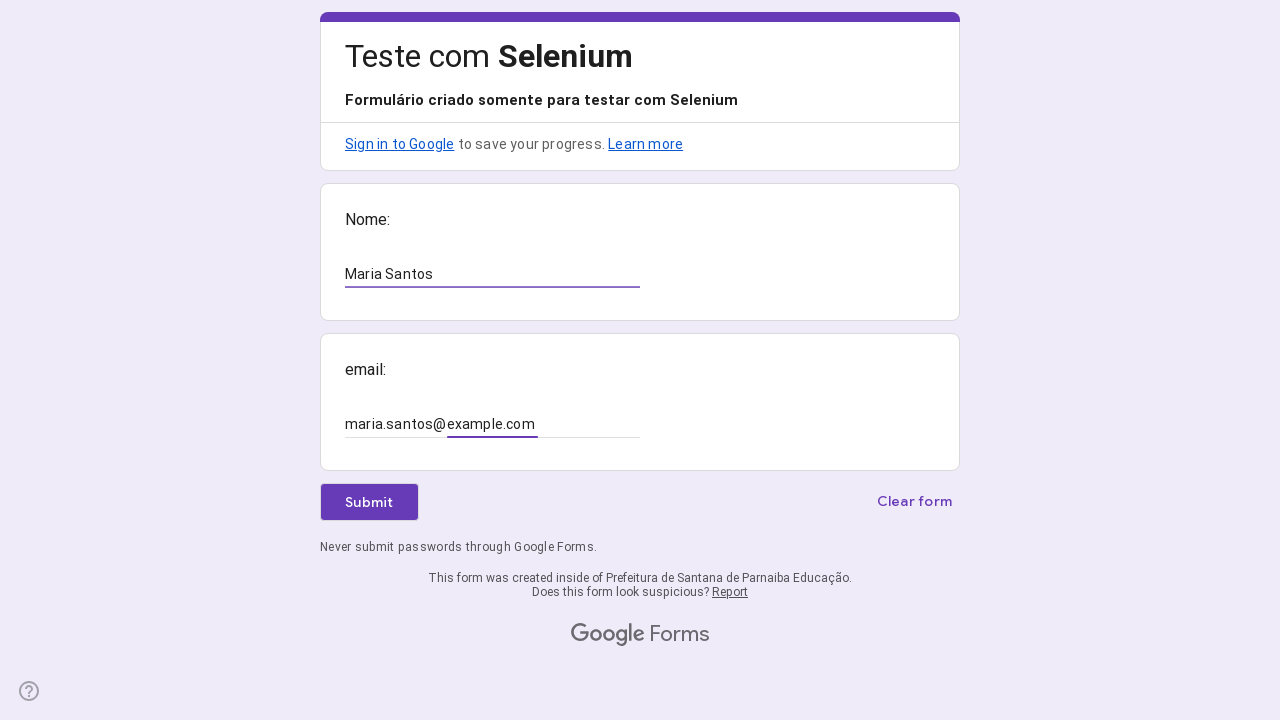

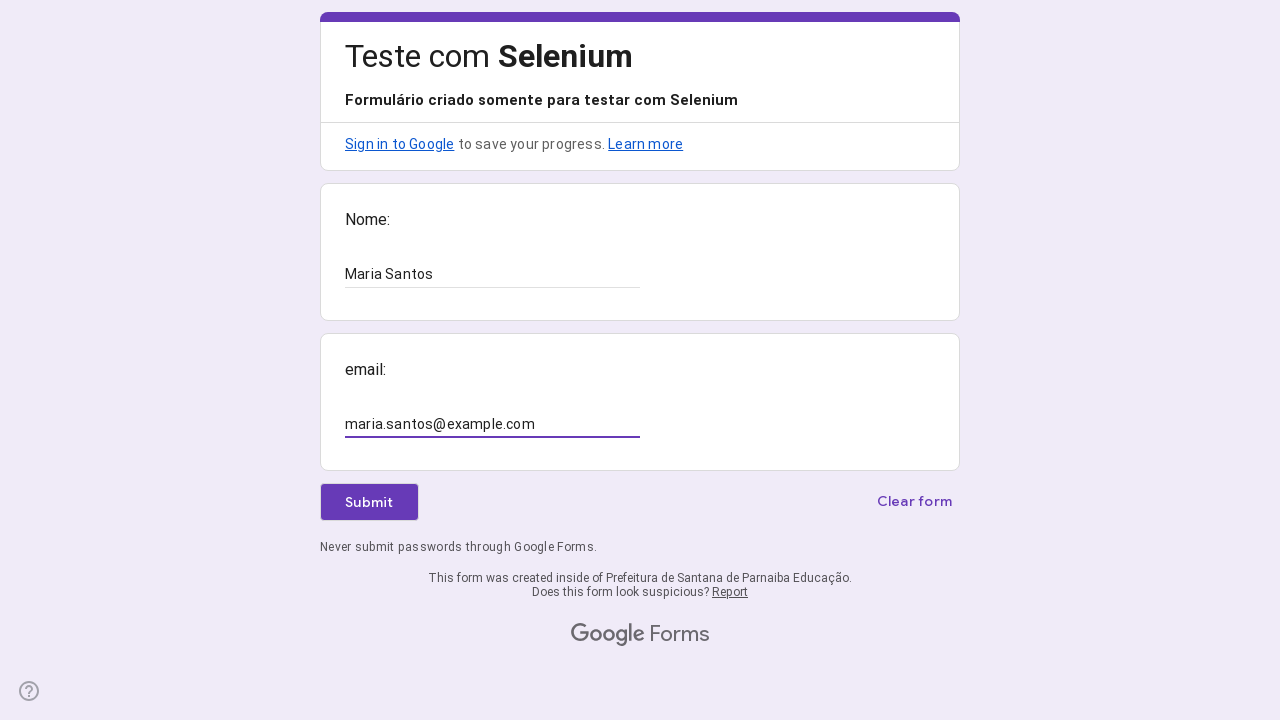